Tests product viewing functionality by clicking on a product from the homepage and verifying the product name is displayed on the product detail page.

Starting URL: https://www.demoblaze.com/

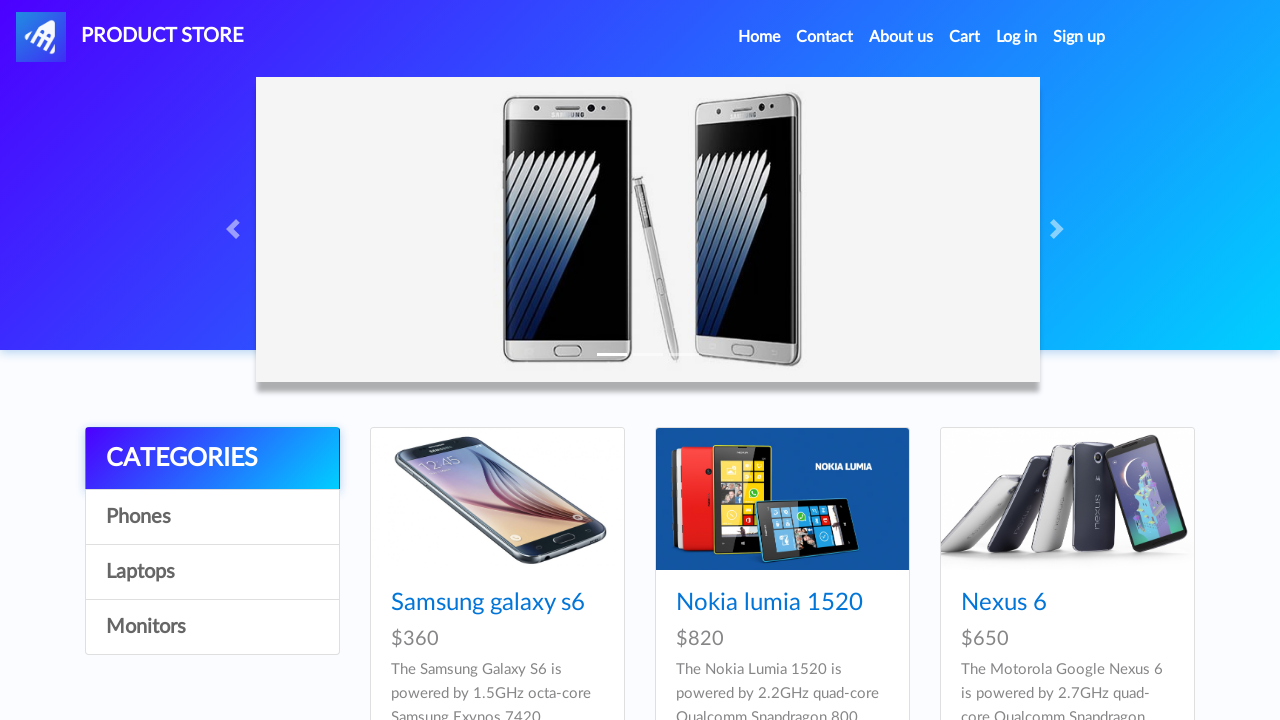

Waited for products to load on homepage
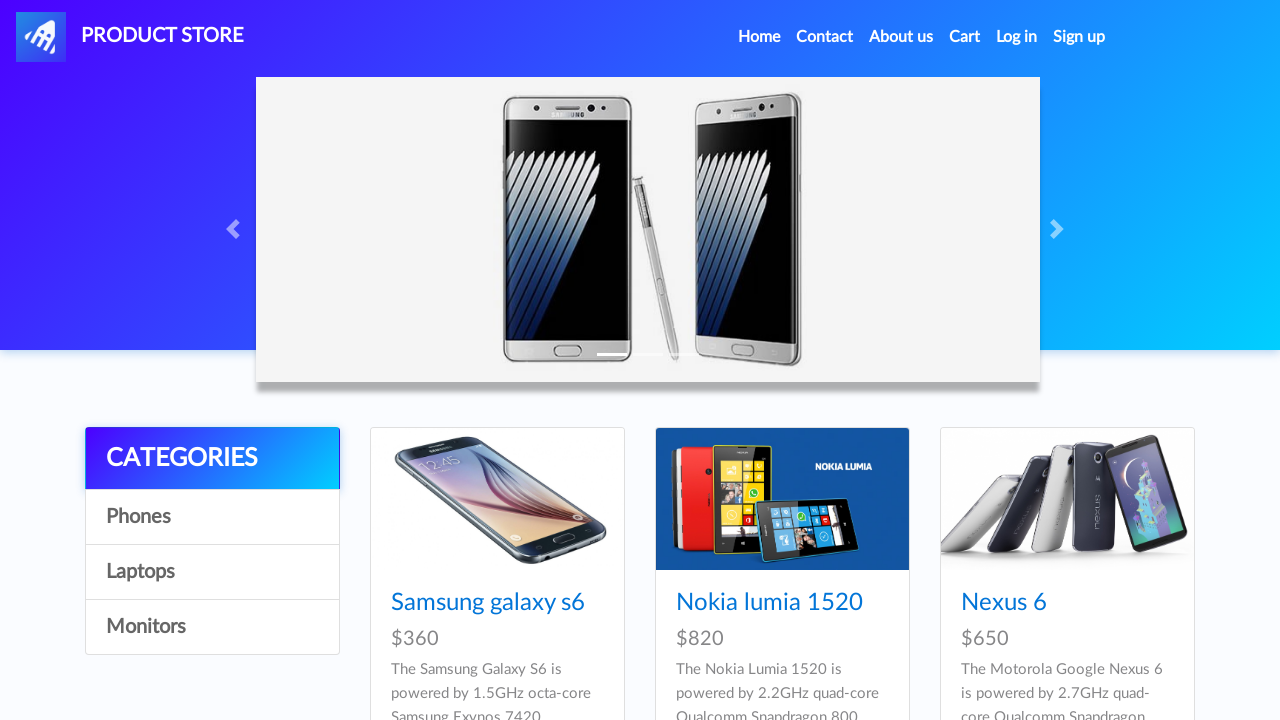

Clicked on first product (Samsung Galaxy S6) at (497, 603) on .card-title >> nth=0
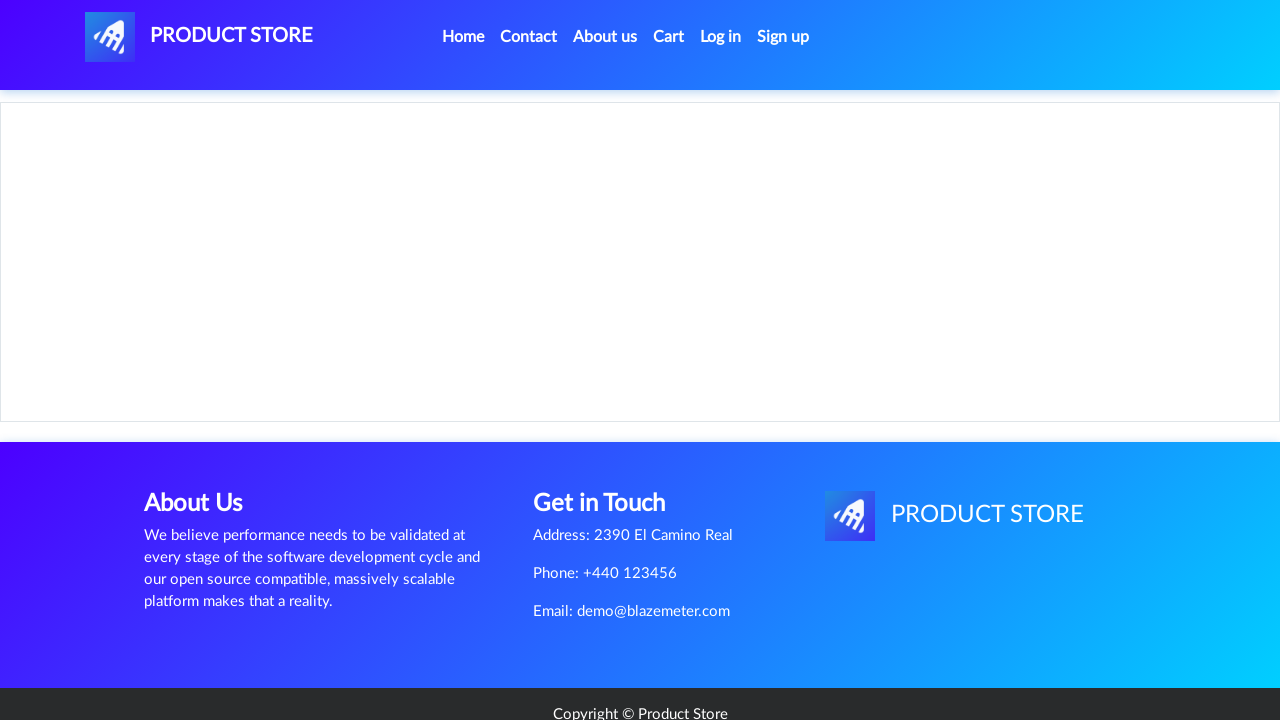

Waited for product detail page to load with product name displayed
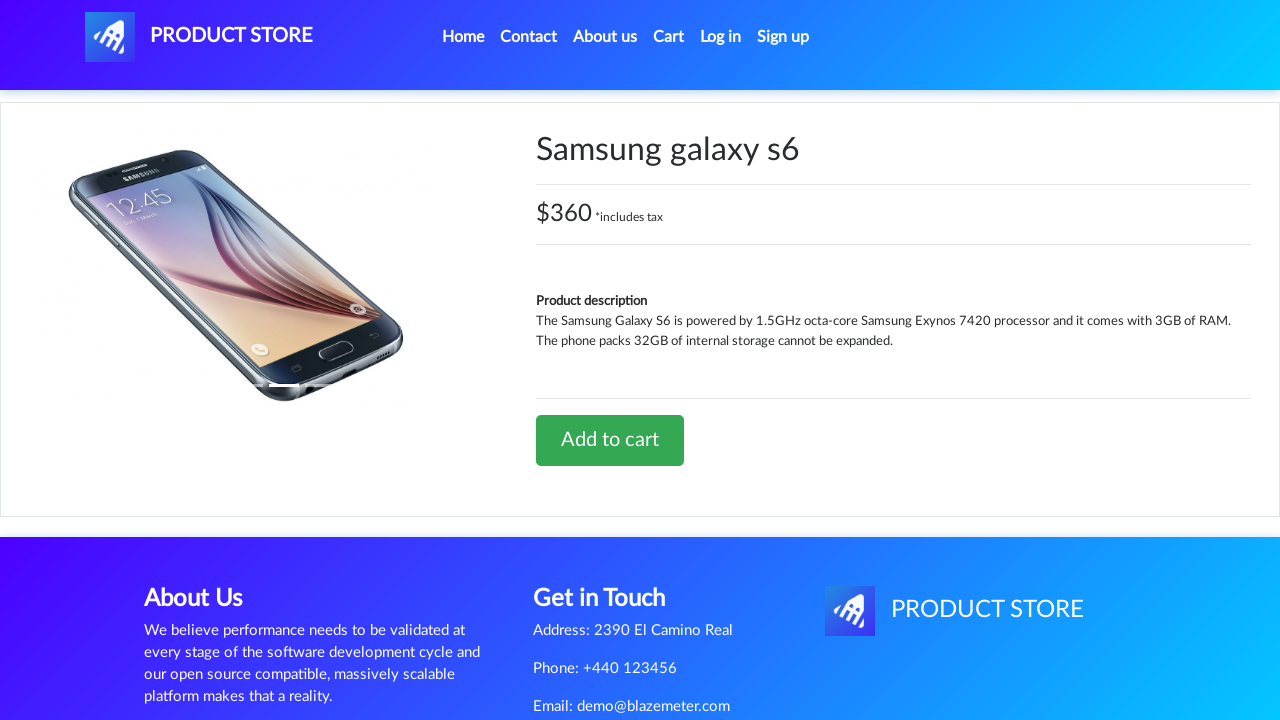

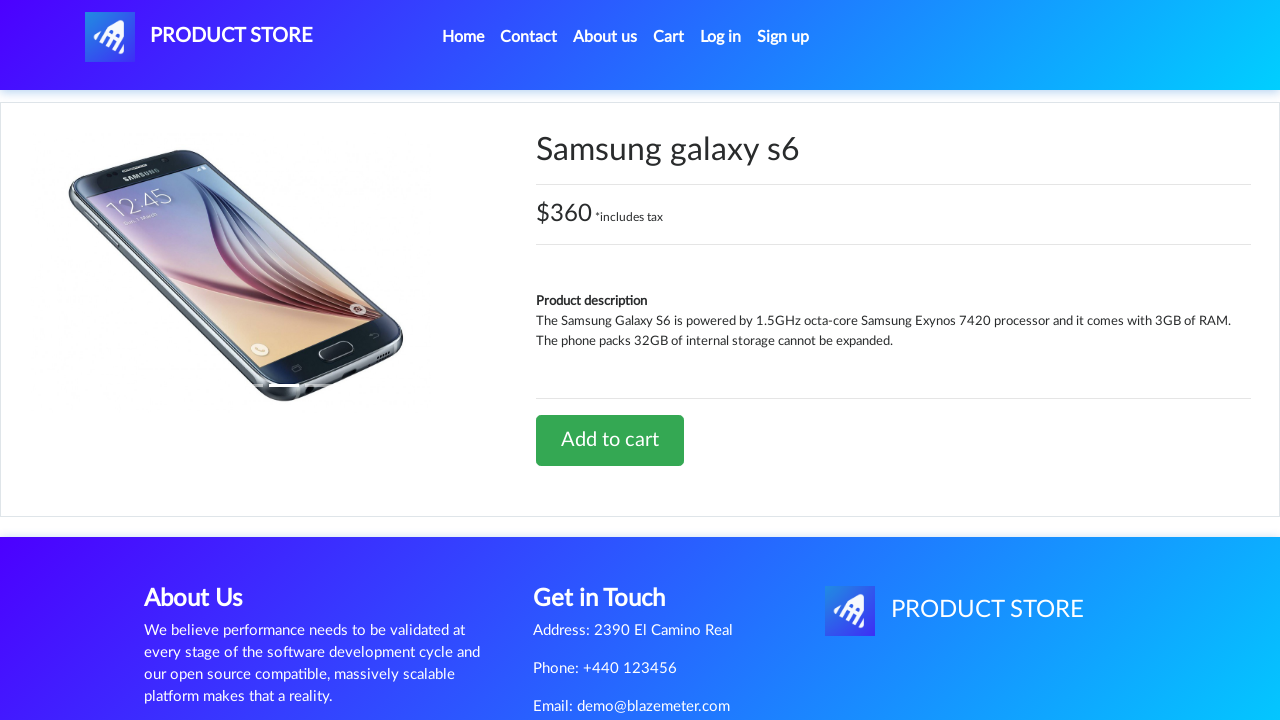